Tests opening and closing a small modal dialog, then verifies the large modal button is visible

Starting URL: https://demoqa.com/modal-dialogs

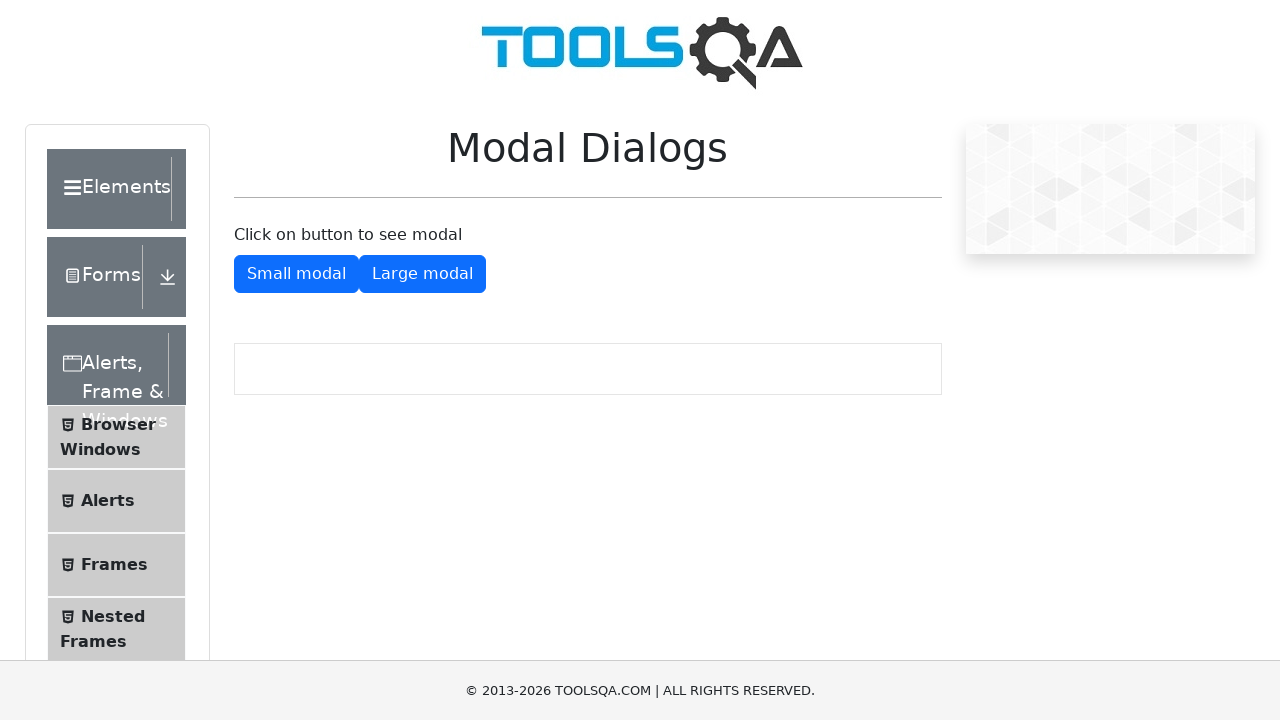

Clicked show small modal button at (296, 274) on #showSmallModal
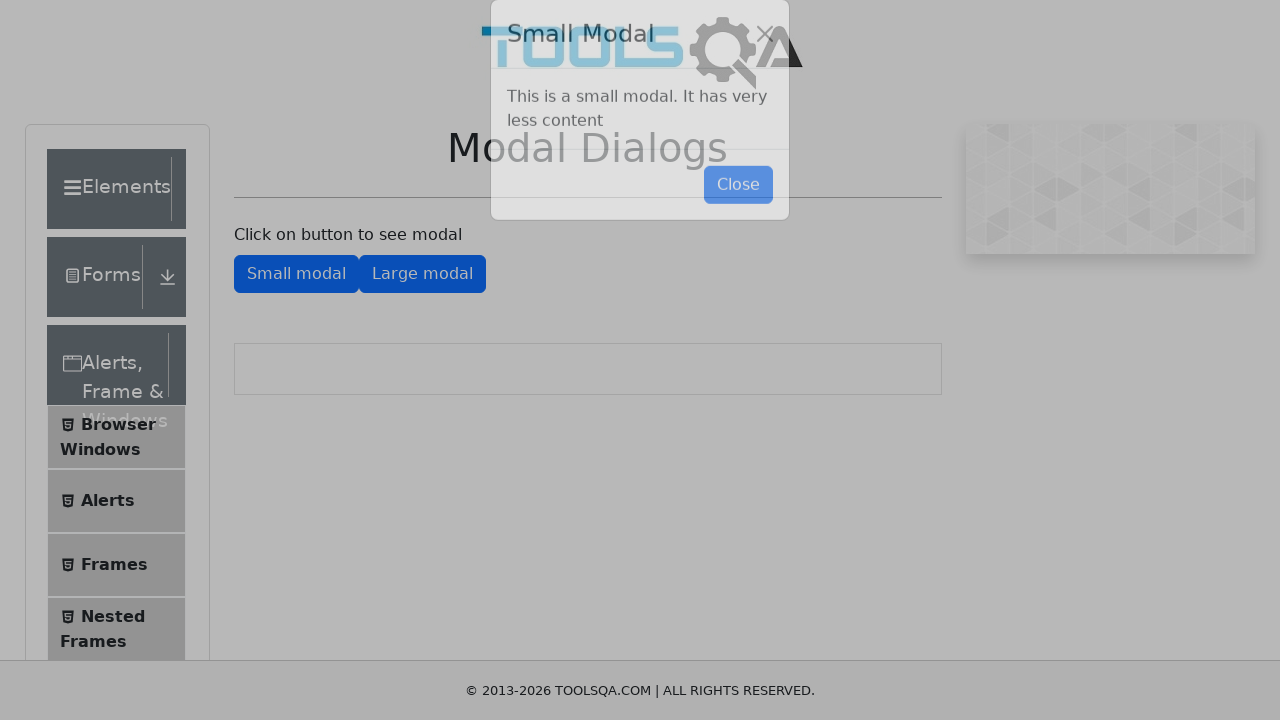

Clicked close small modal button at (738, 214) on #closeSmallModal
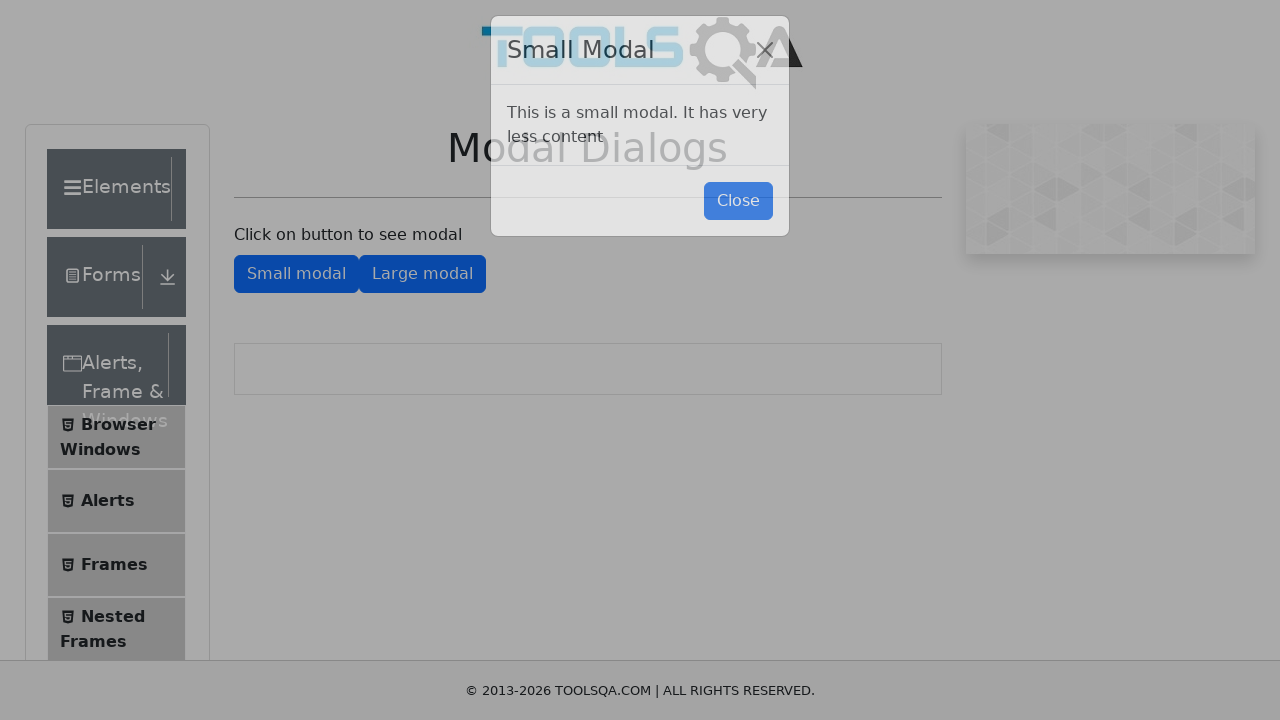

Verified large modal button is visible
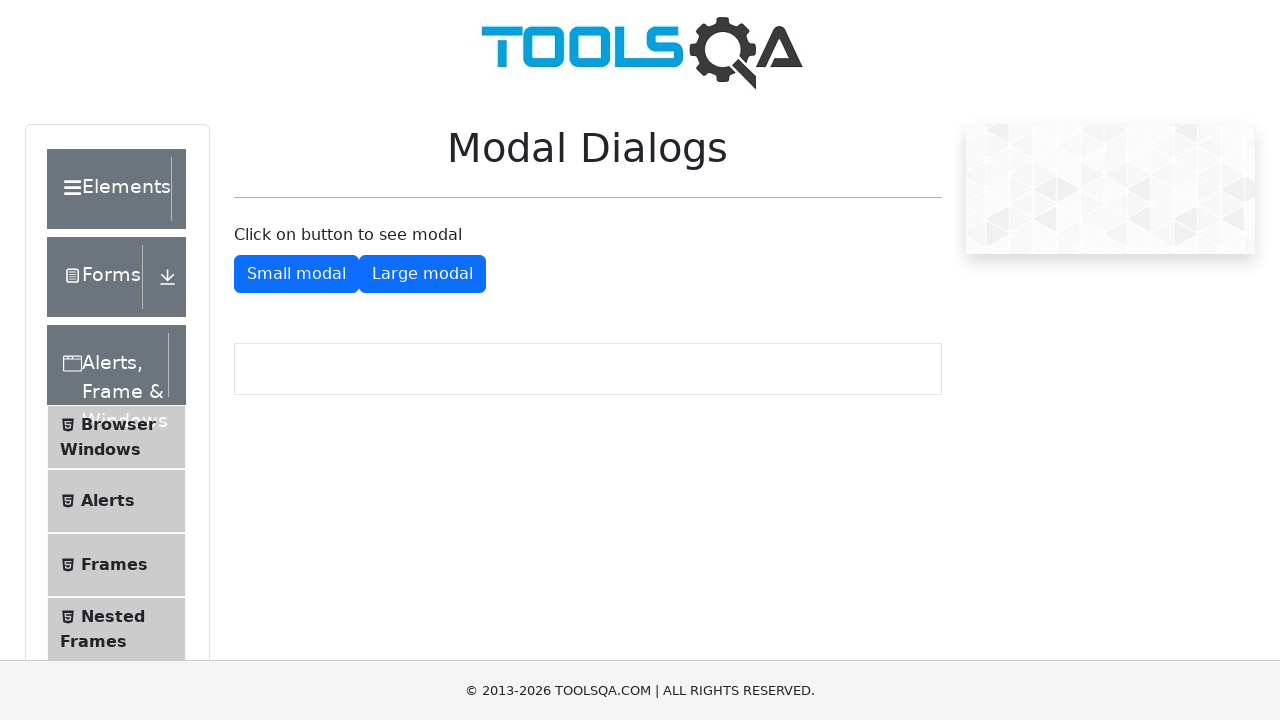

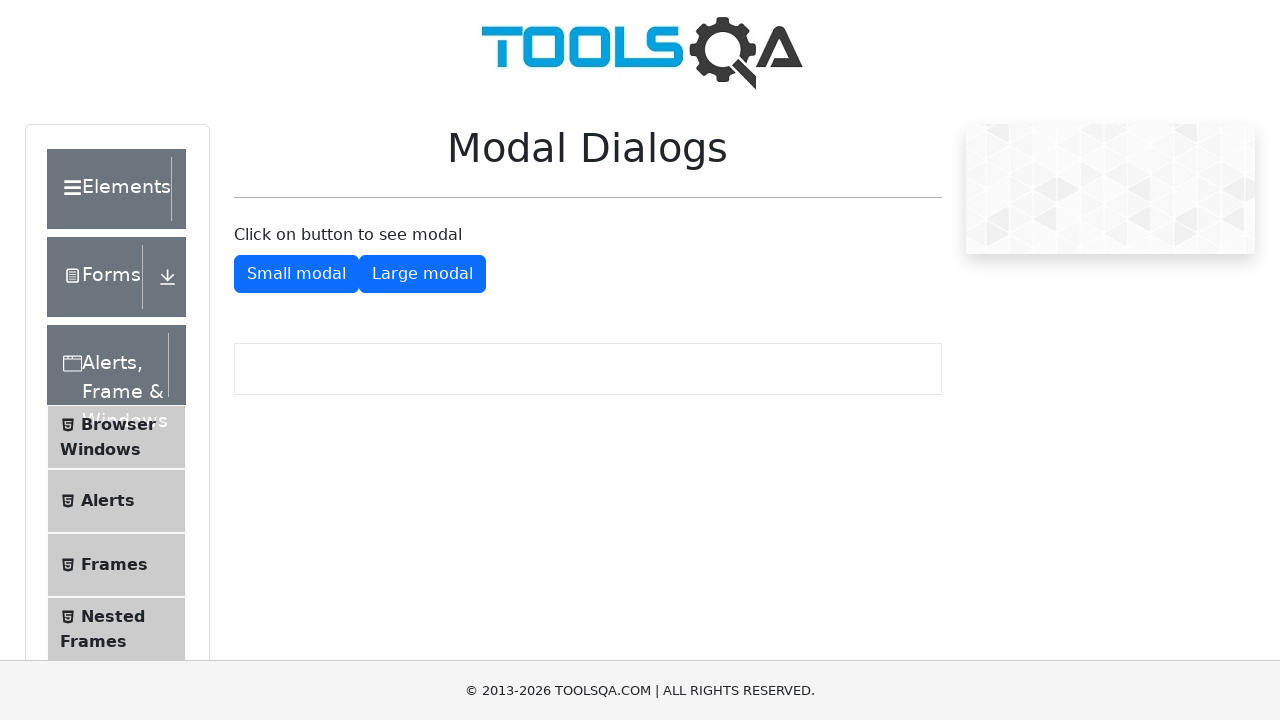